Tests keyboard action by holding Shift key down while typing 'a', which should produce uppercase 'A'

Starting URL: https://www.selenium.dev/selenium/web/single_text_input.html

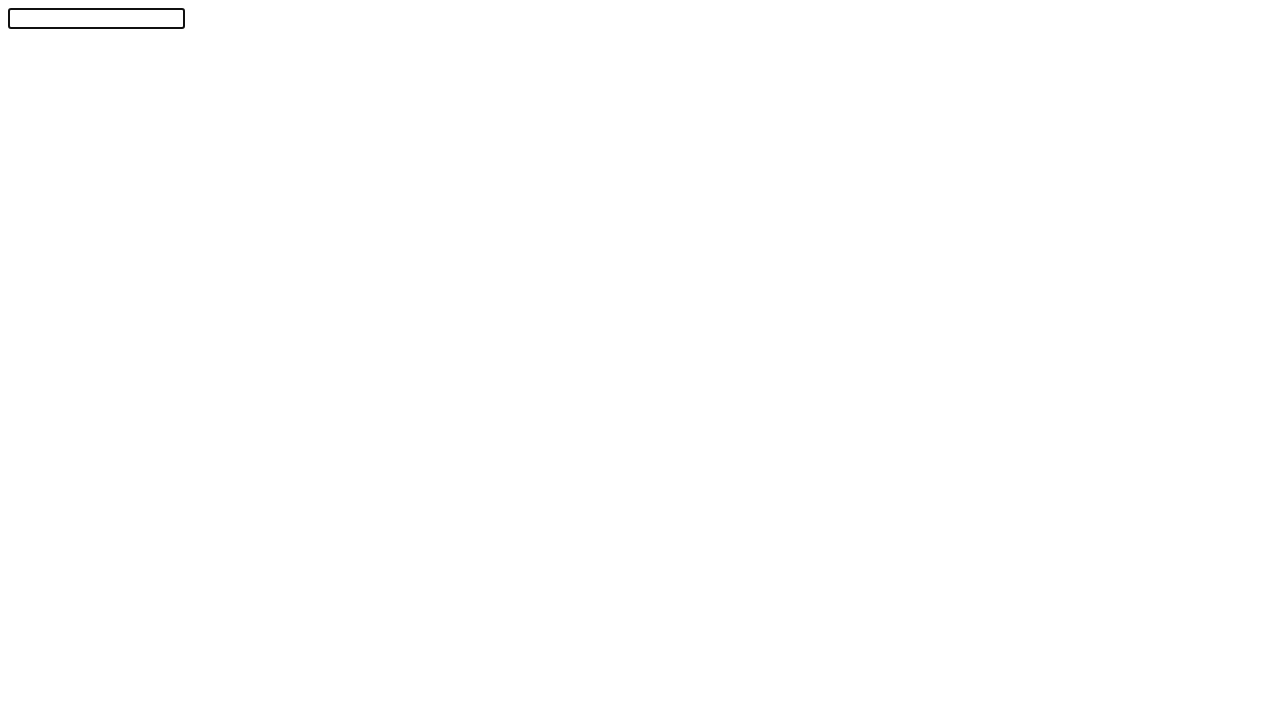

Navigated to single text input page
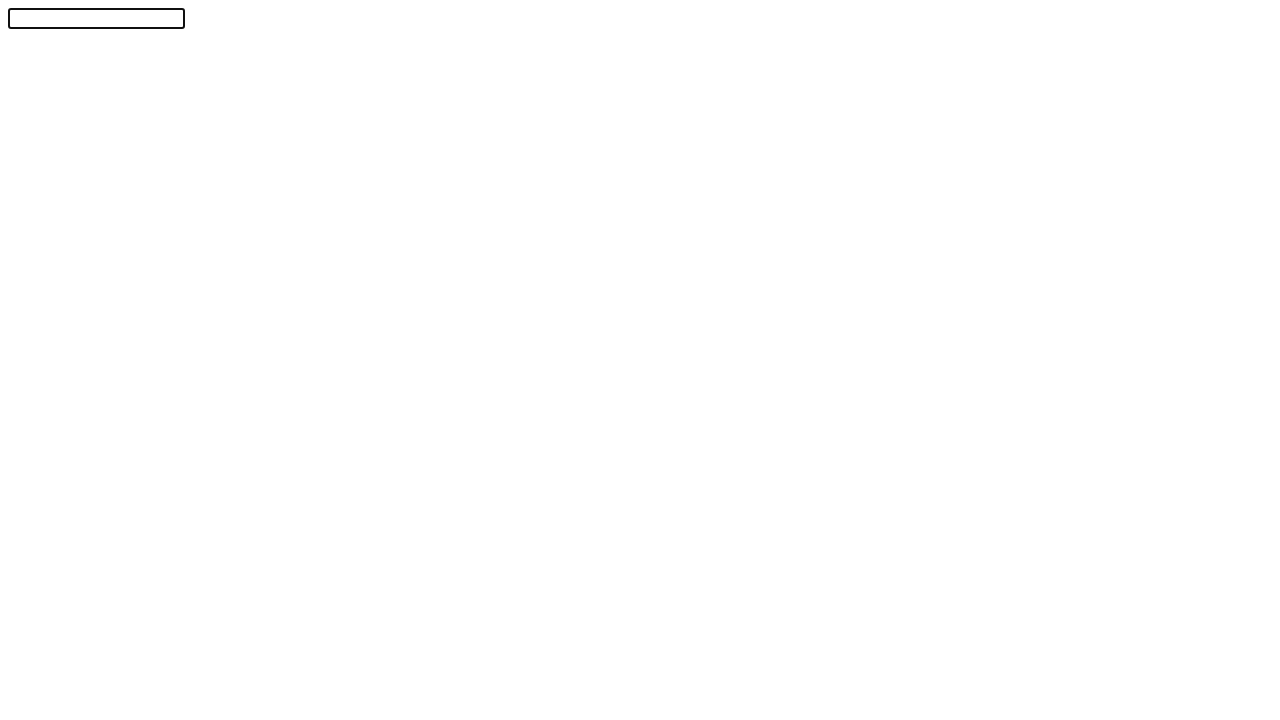

Pressed Shift key down
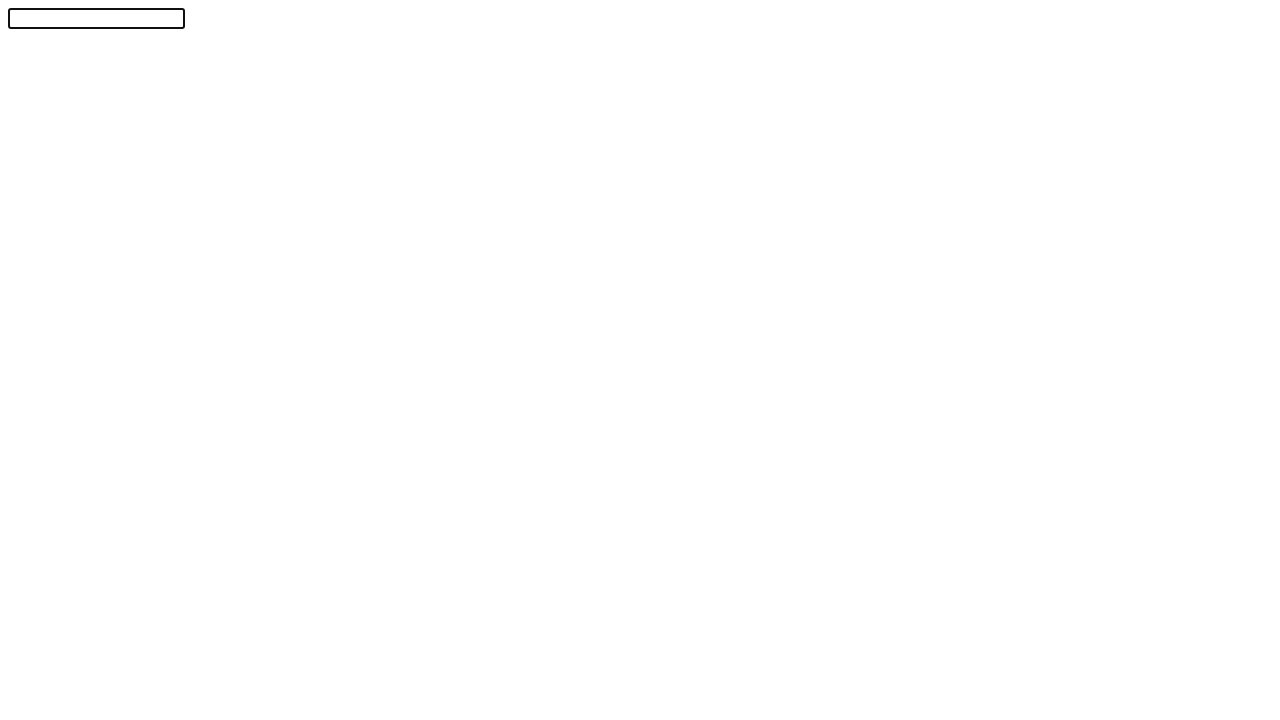

Typed 'a' while holding Shift key (should produce uppercase 'A')
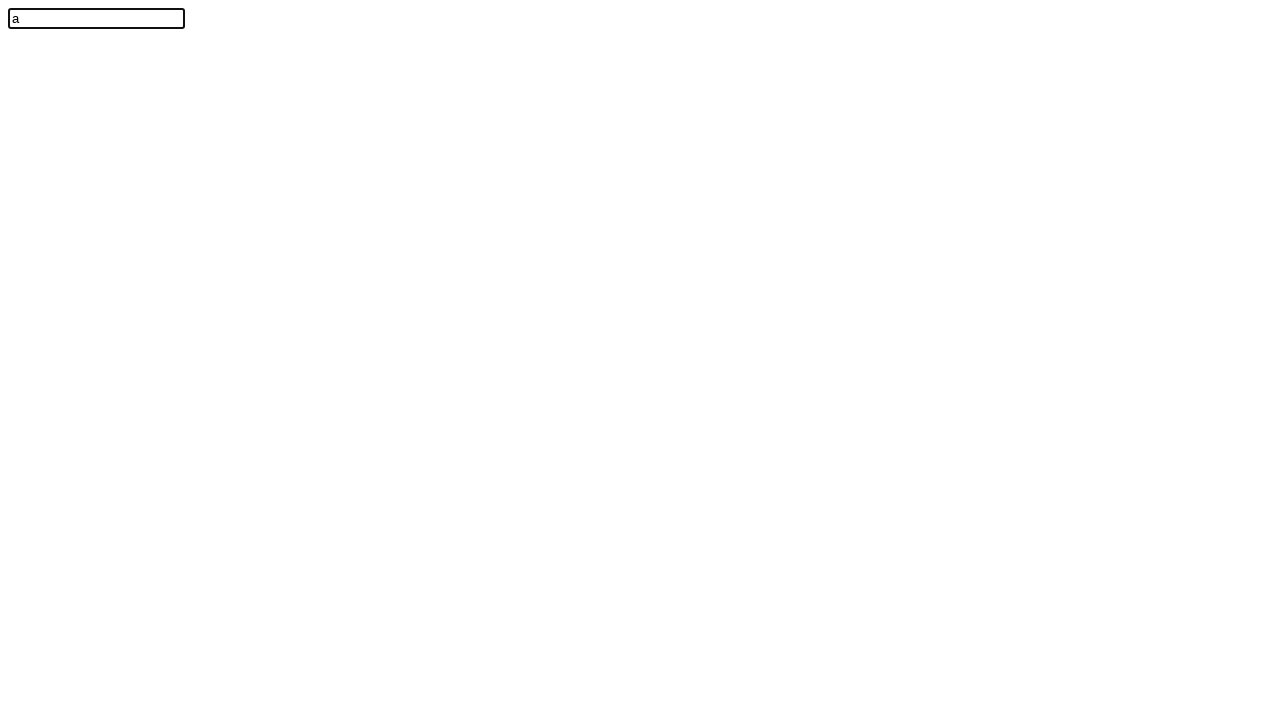

Released Shift key
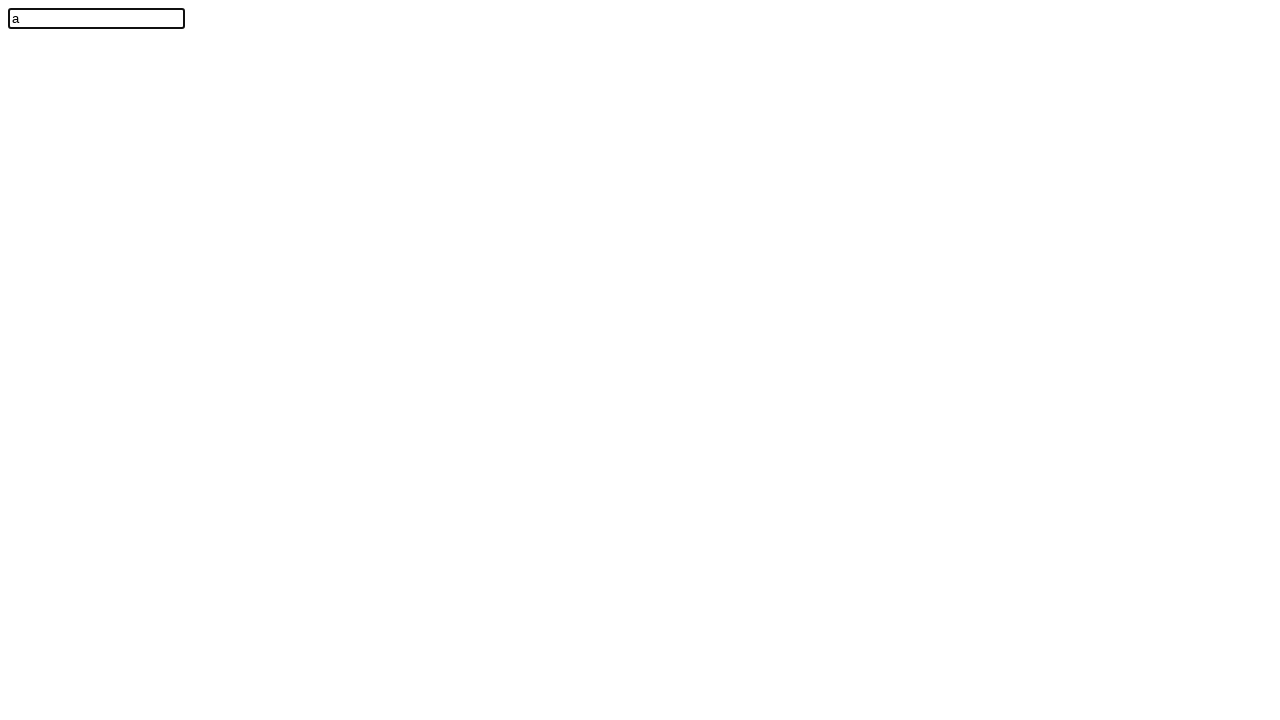

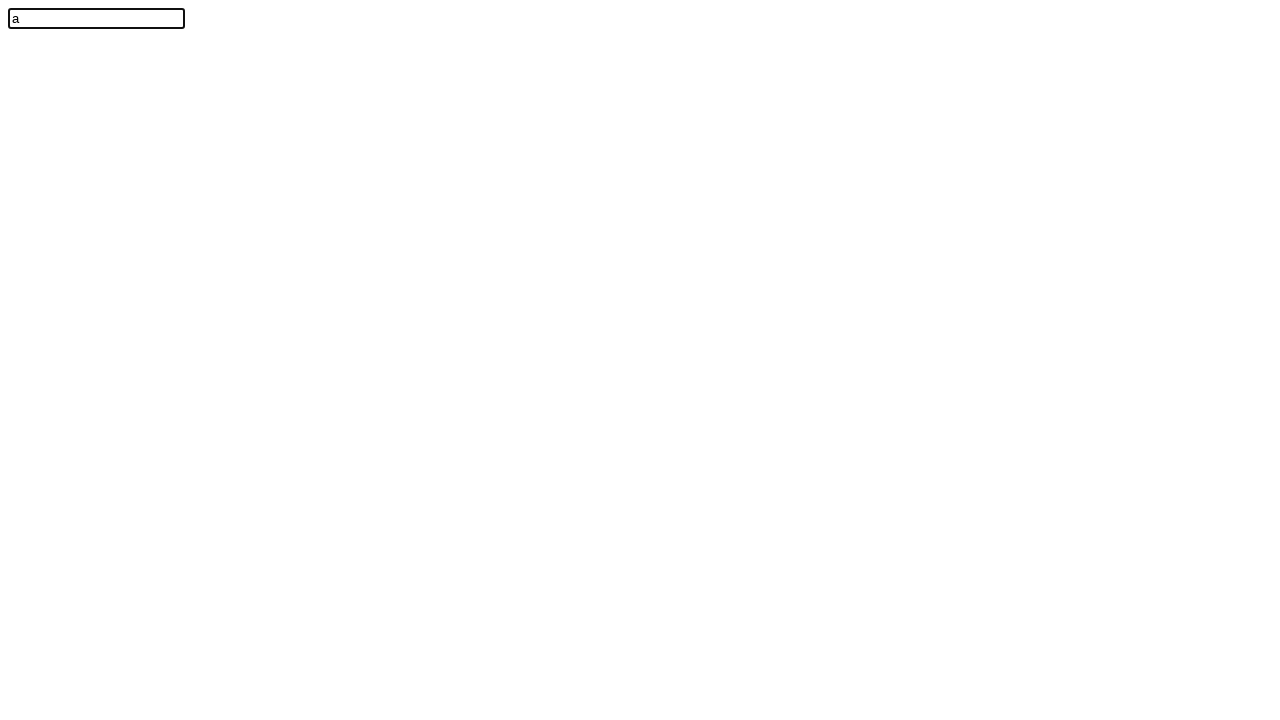